Tests registration form validation by submitting empty form and verifying all required field error messages are displayed

Starting URL: https://alada.vn/tai-khoan/dang-ky.html

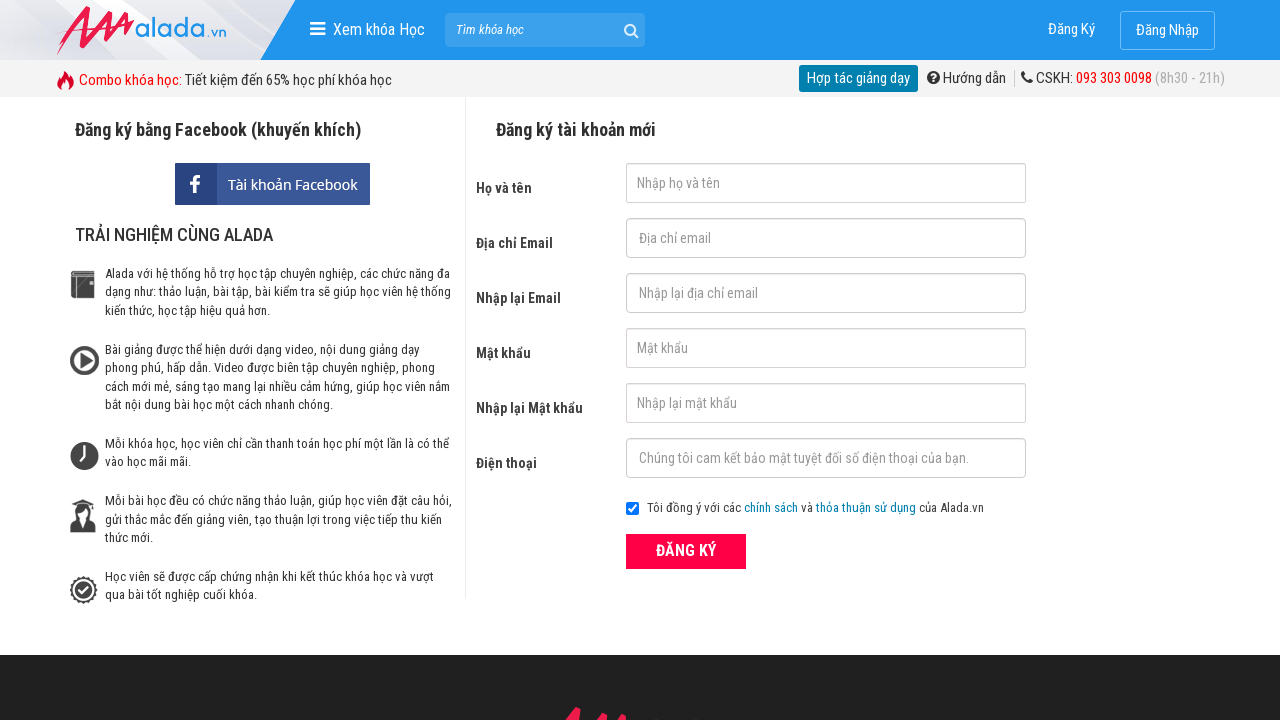

Navigated to registration page at https://alada.vn/tai-khoan/dang-ky.html
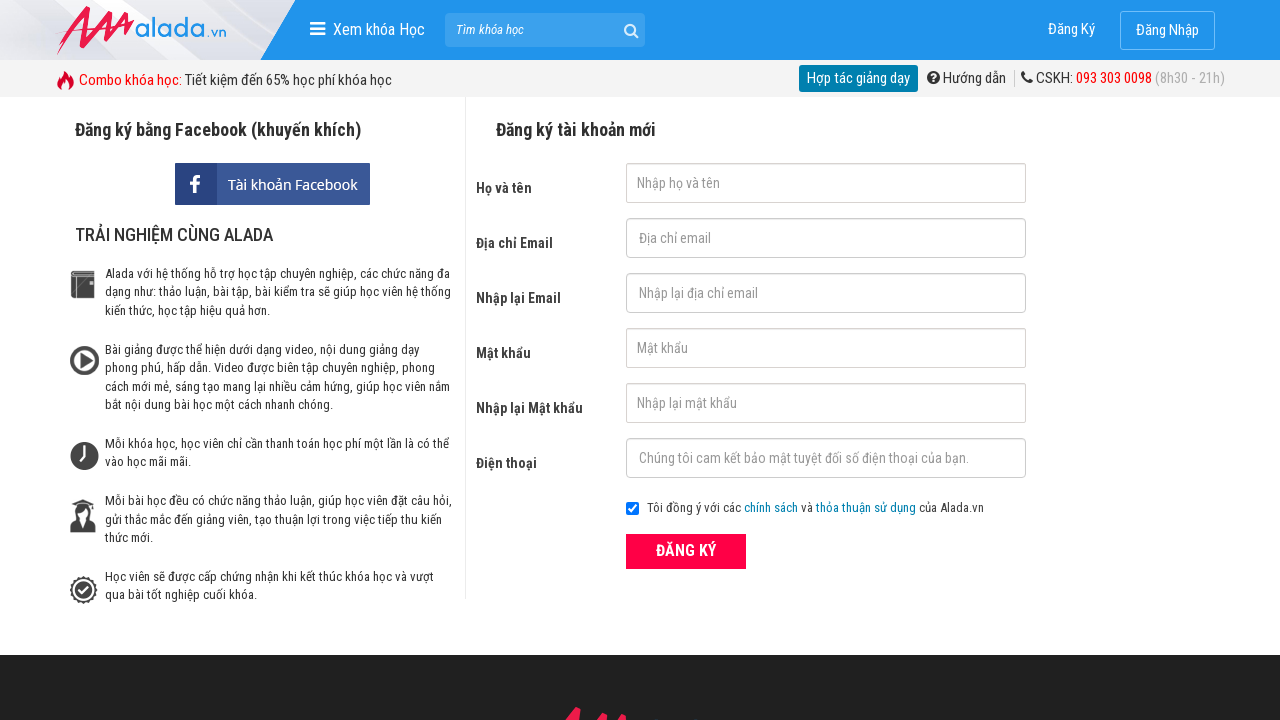

Clicked submit button without filling any registration fields at (686, 551) on button[type='submit']
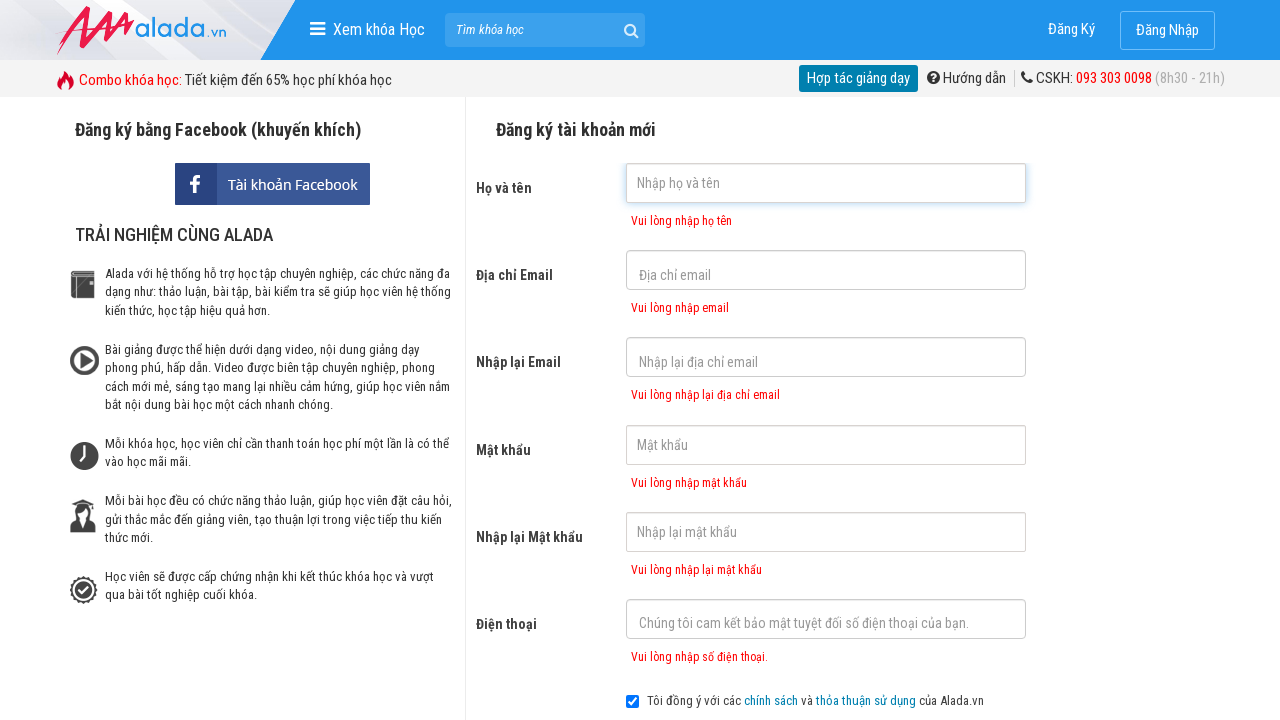

First name error message appeared
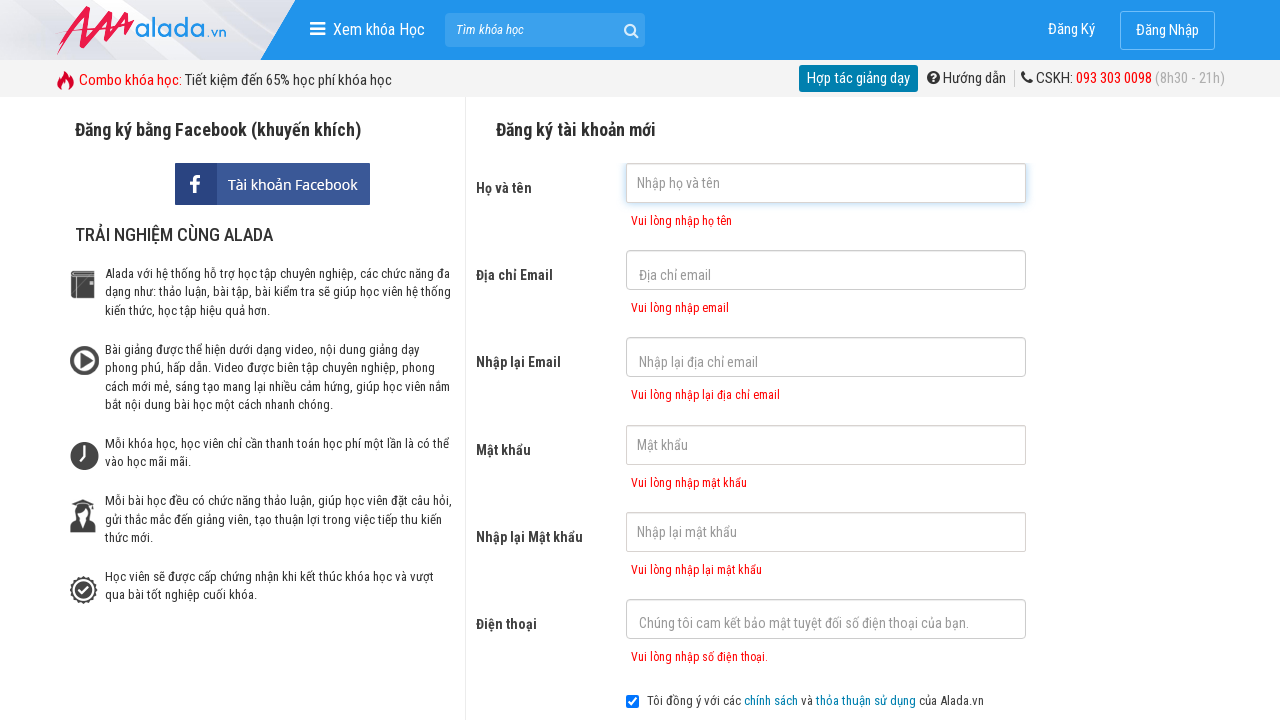

Email error message appeared
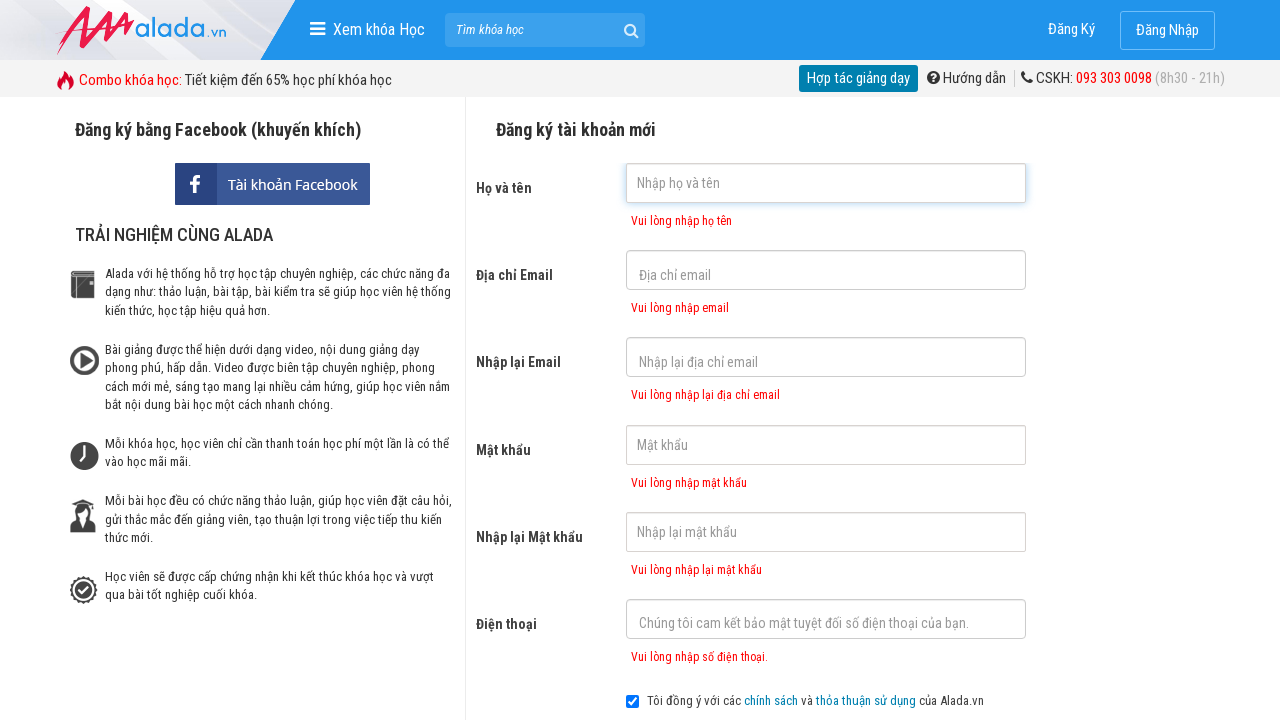

Confirm email error message appeared
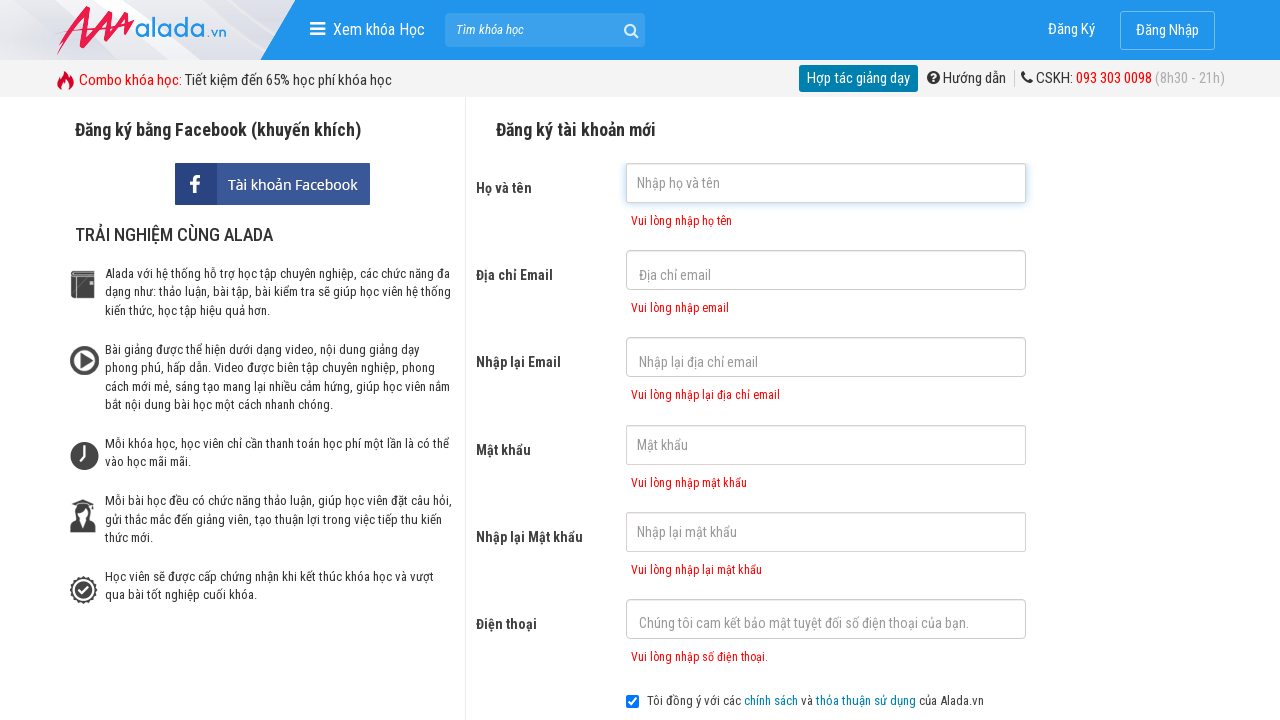

Password error message appeared
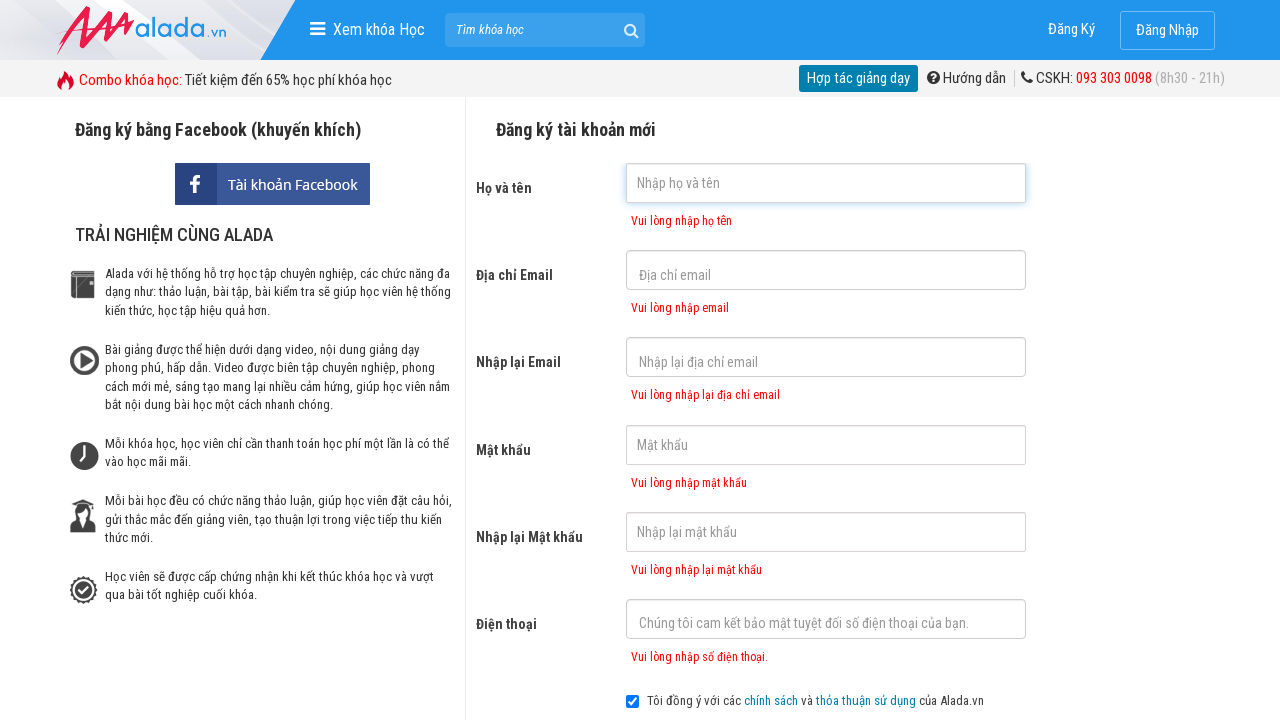

Confirm password error message appeared
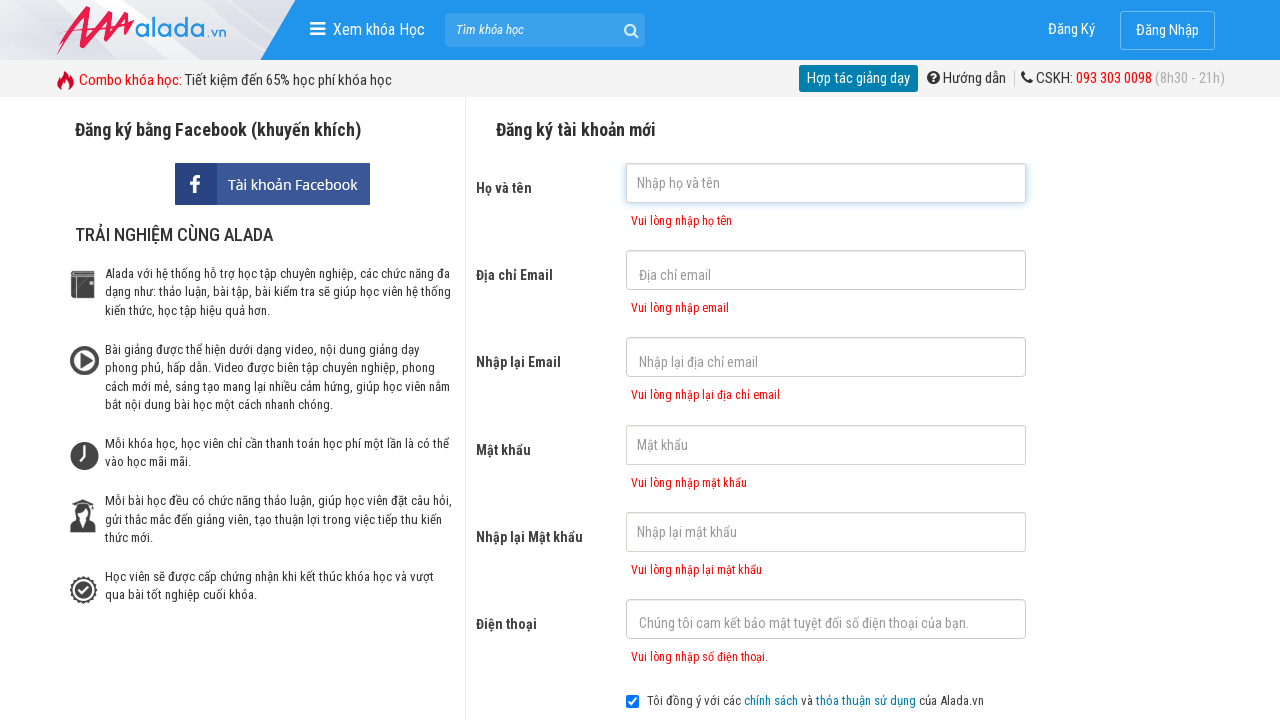

Phone number error message appeared
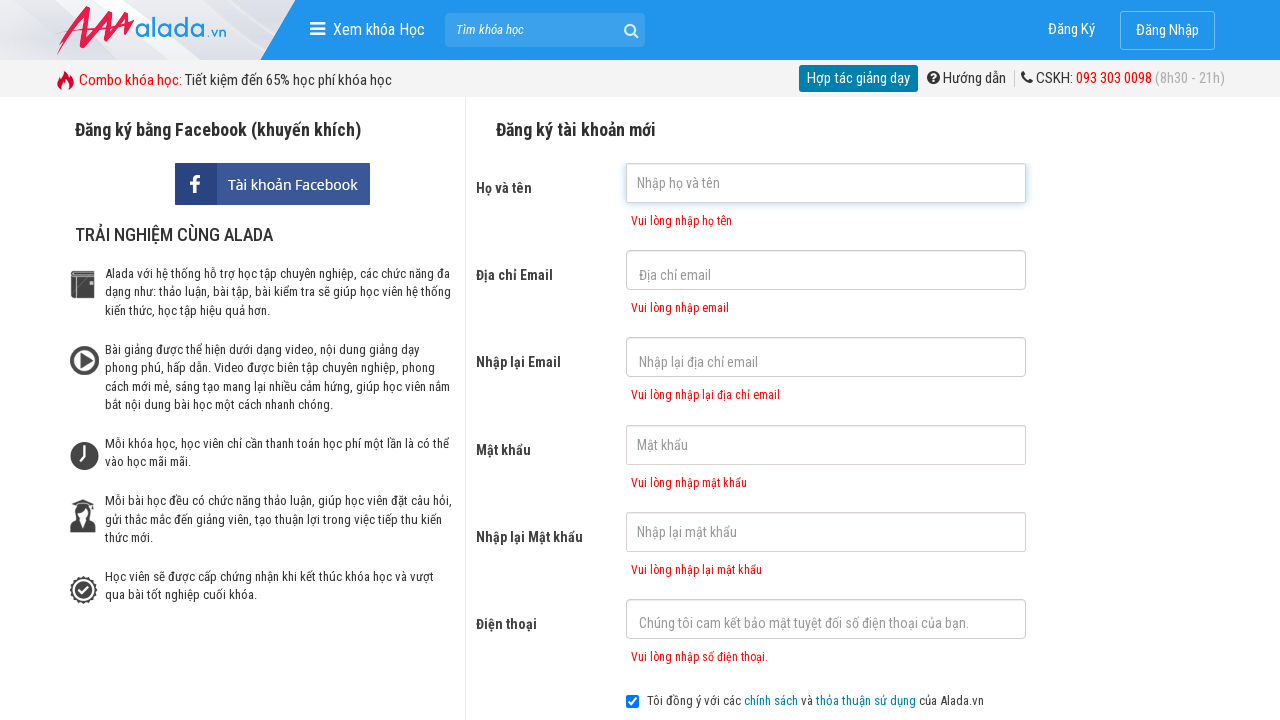

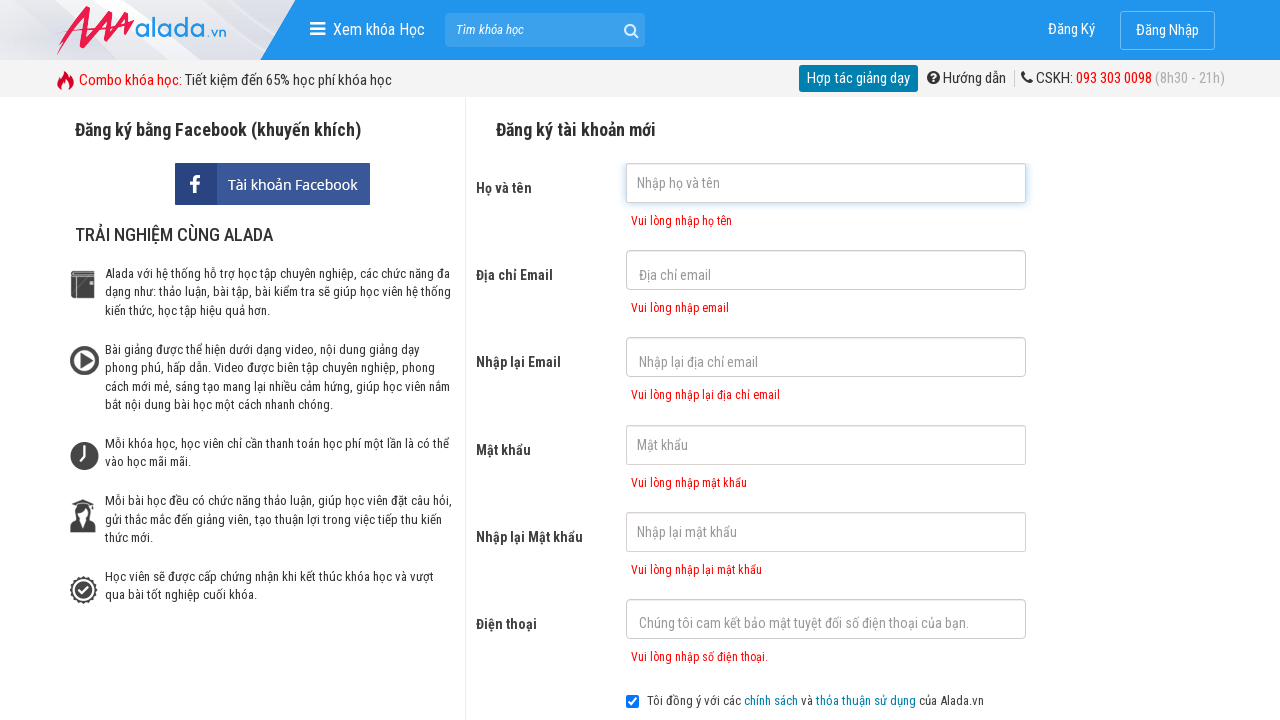